Tests drag and drop functionality by dragging an image element to a target div using simplified drag method

Starting URL: https://artoftesting.com/samplesiteforselenium

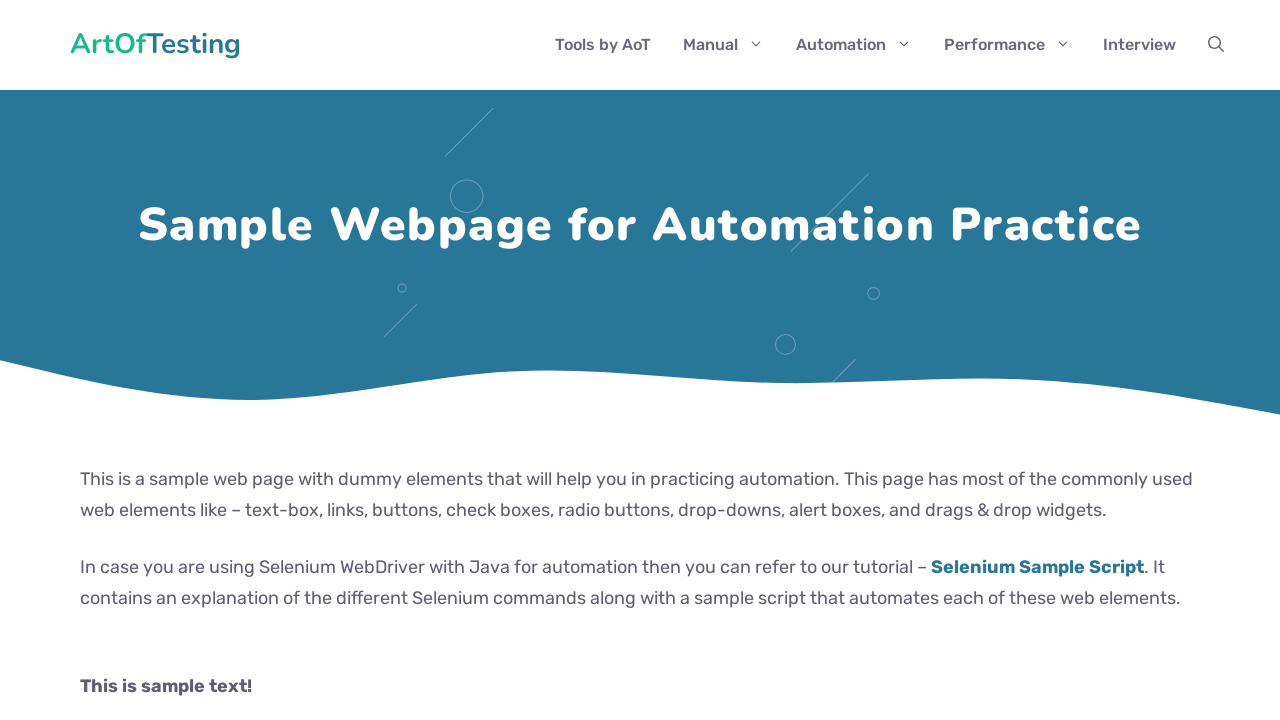

Located the draggable image element with id 'myImage'
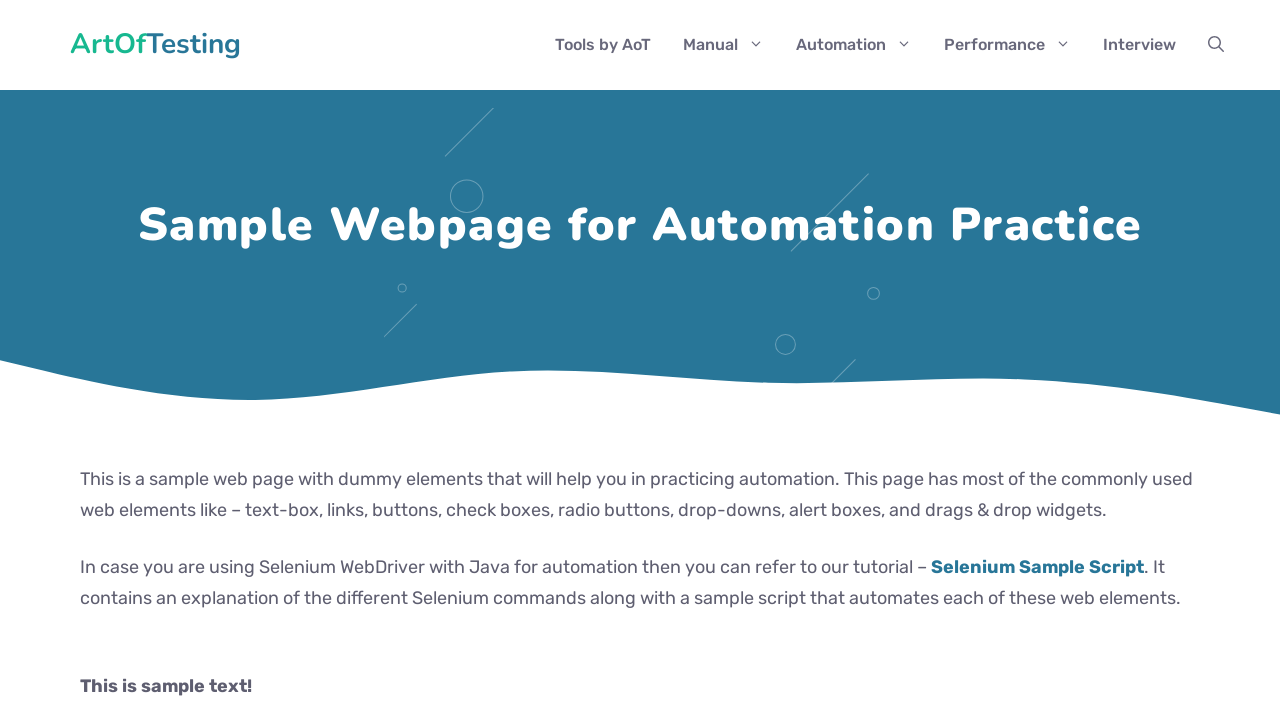

Located the drop target div with id 'targetDiv'
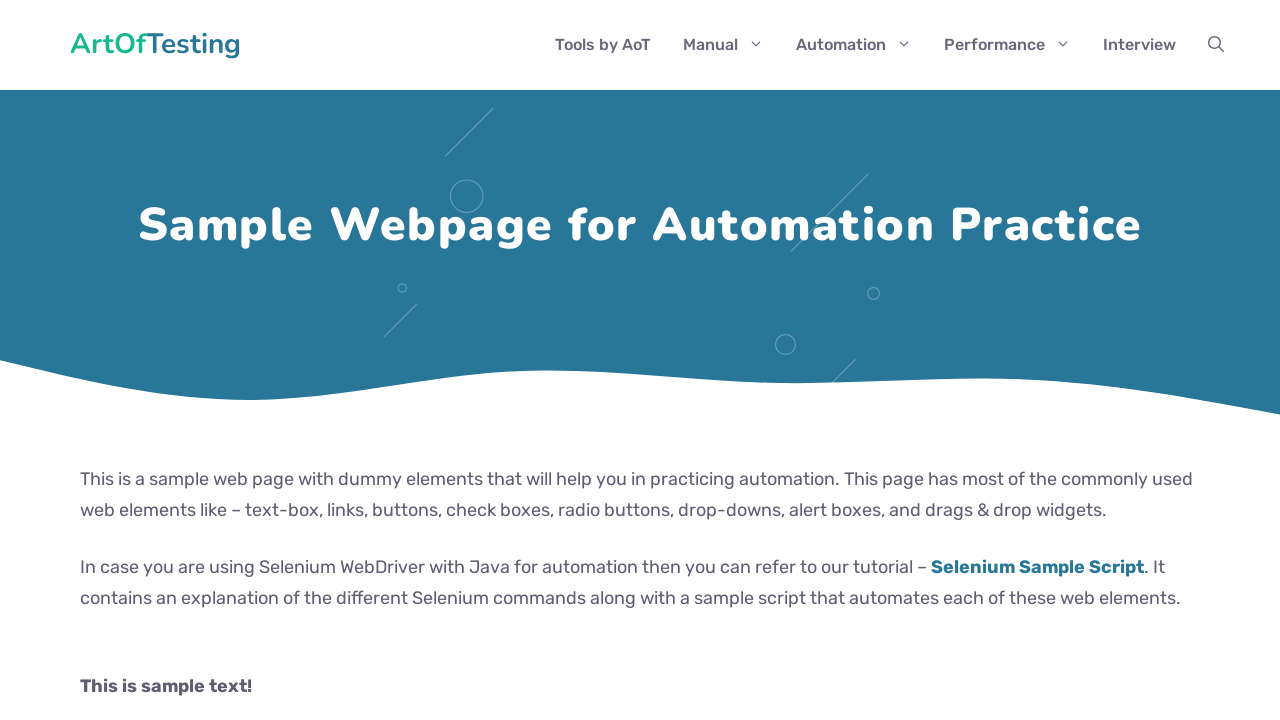

Dragged the image element to the target div at (280, 242)
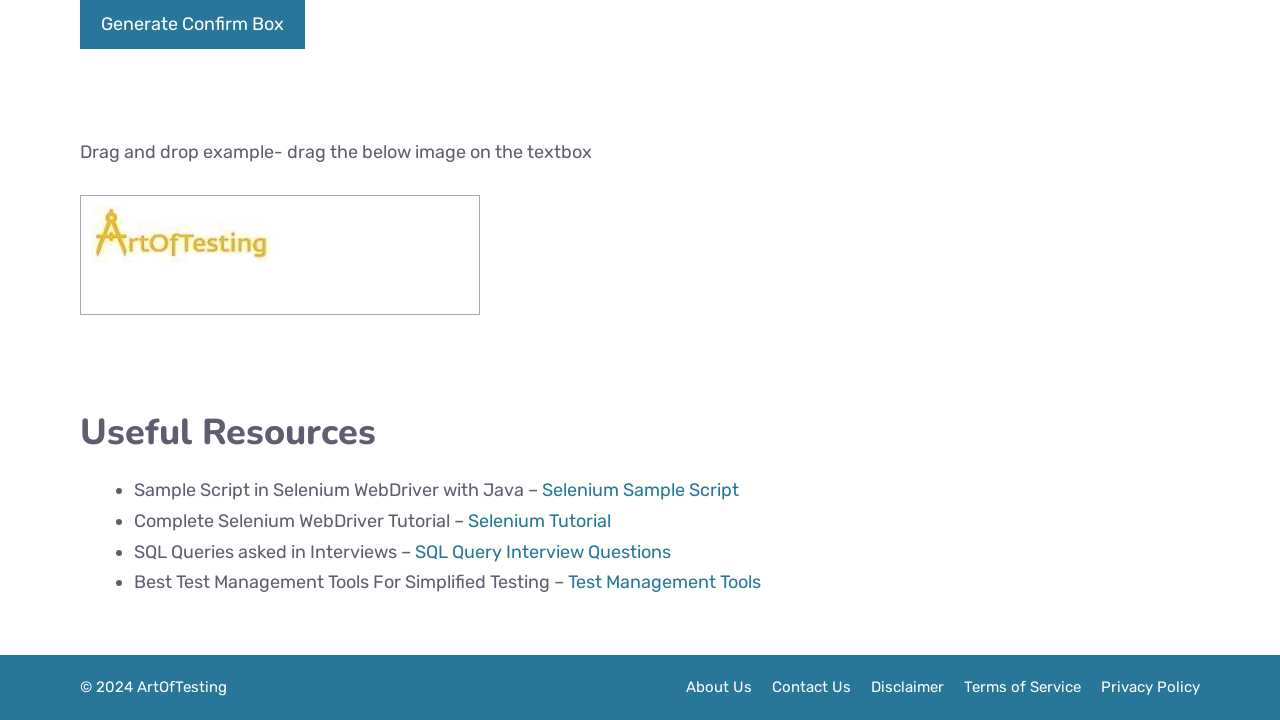

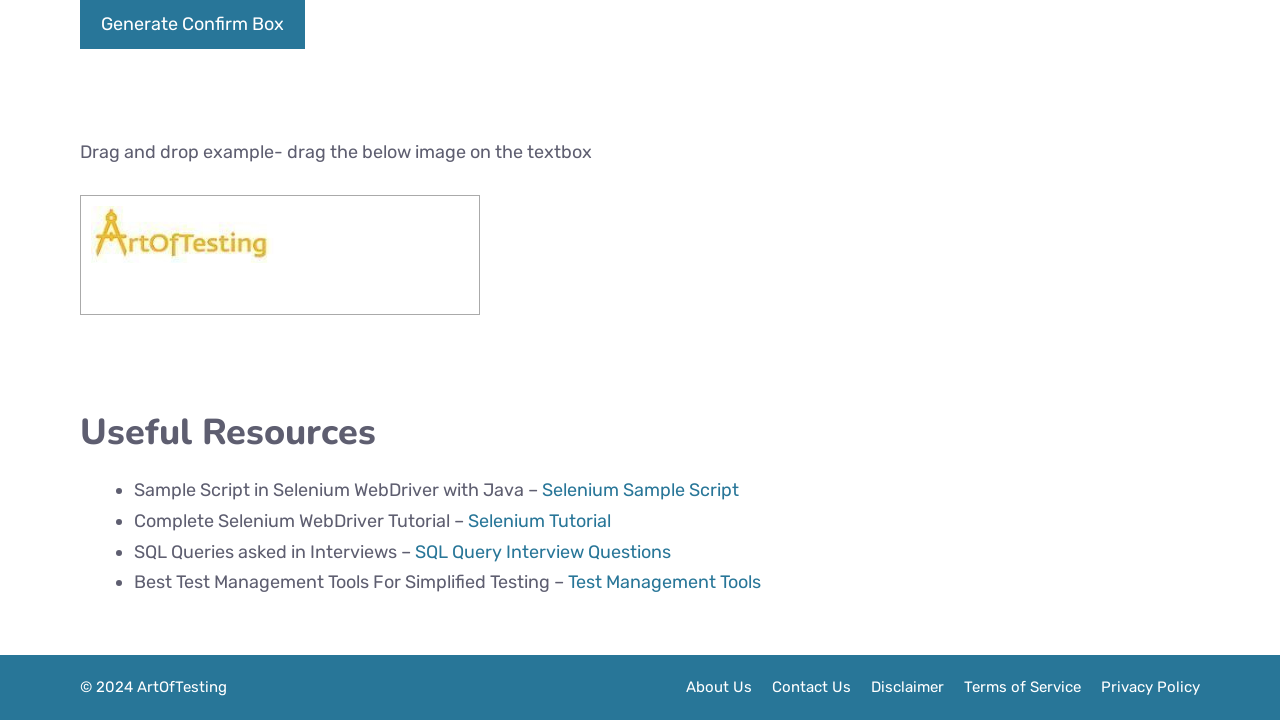